Tests that the default file is displayed when viewing a package's files tab on jsdelivr.com

Starting URL: https://www.jsdelivr.com/package/npm/fontfamous?version=2.1.1

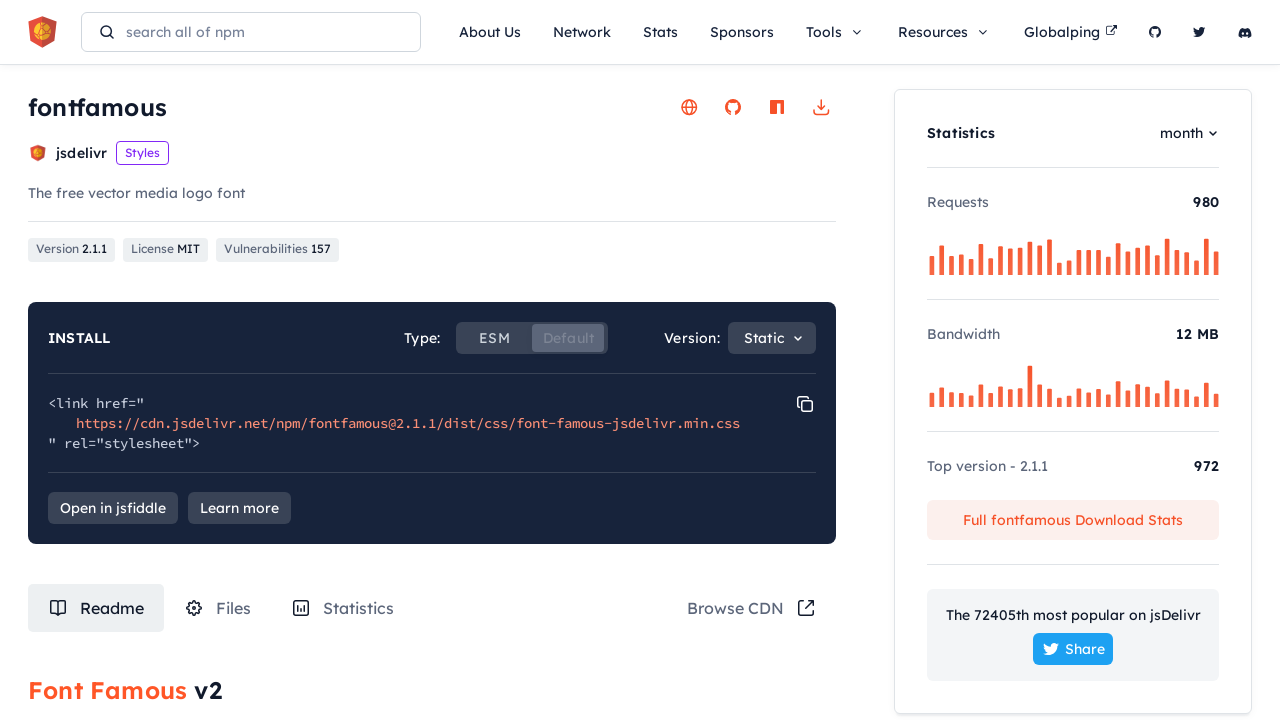

Waited 4 seconds for page to load
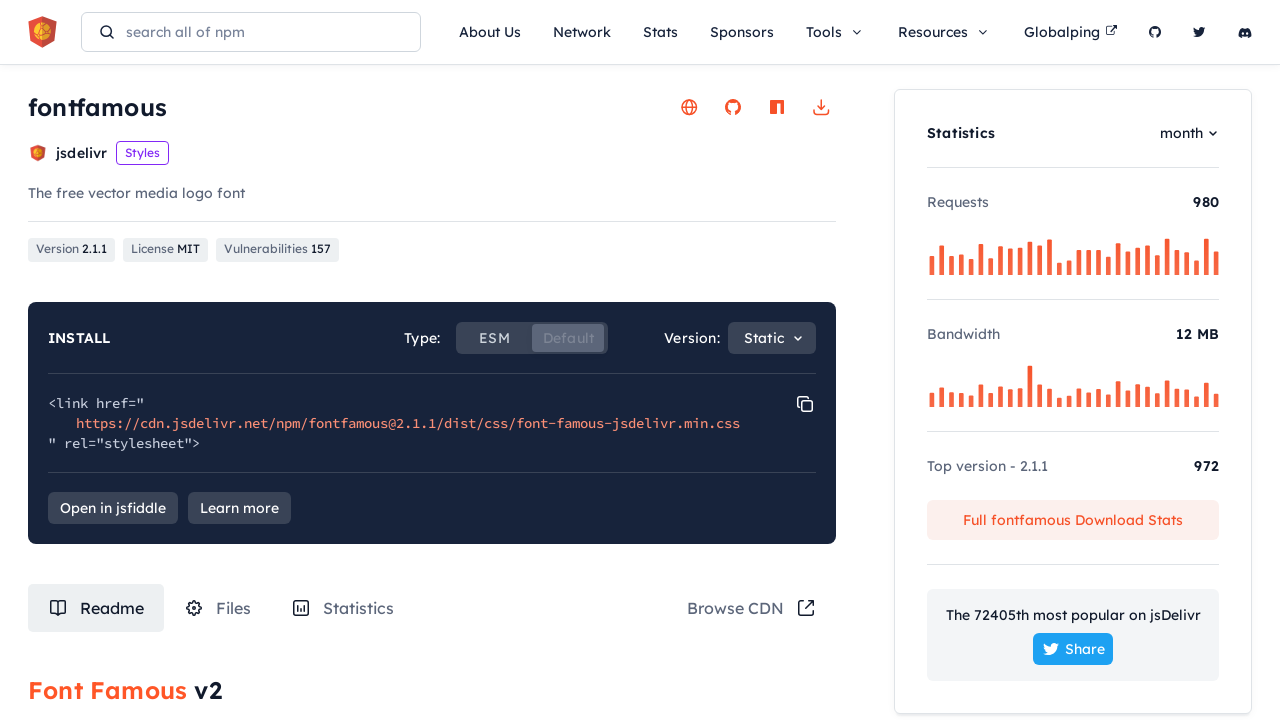

Clicked on Files tab at (218, 608) on #tabRouteFiles
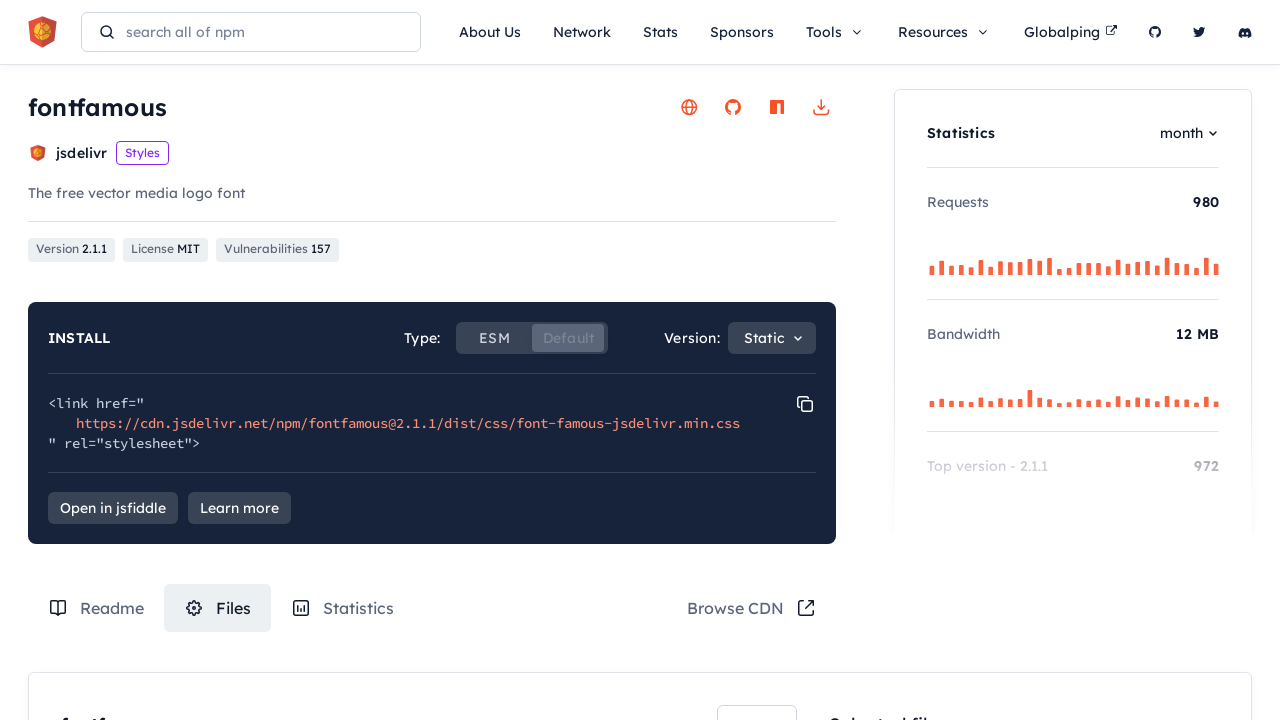

Default file is displayed with file path visible
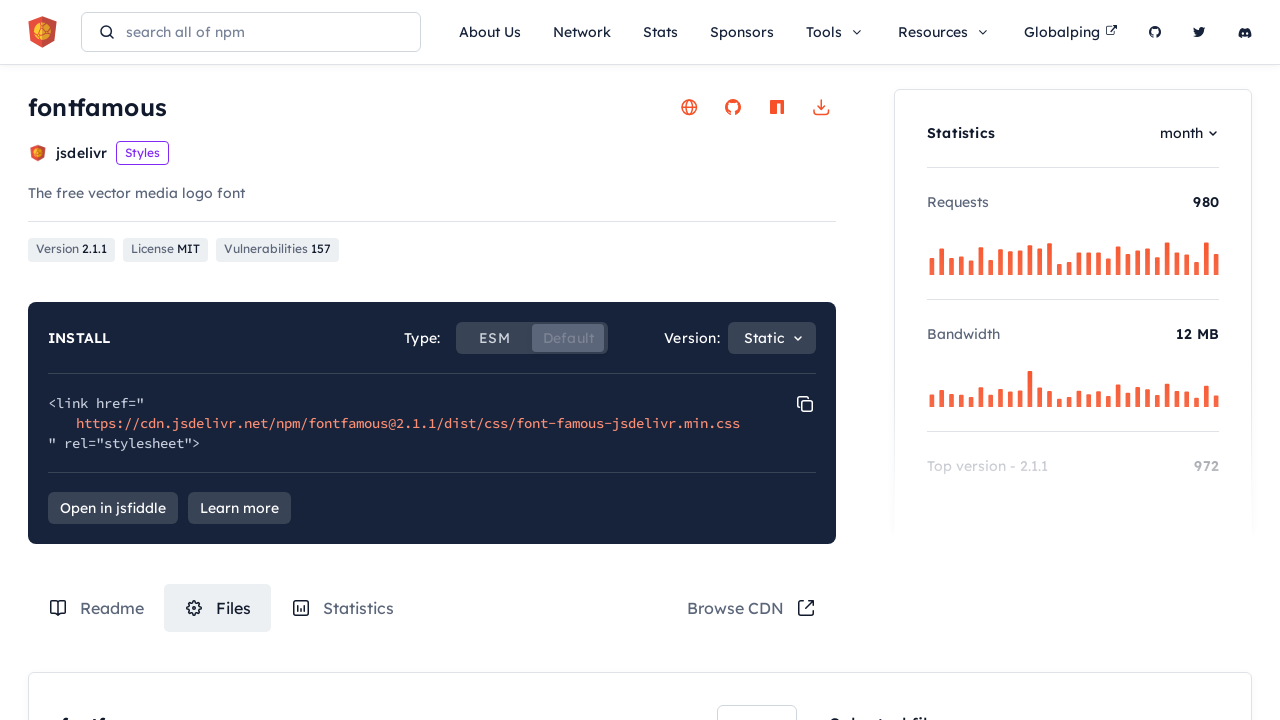

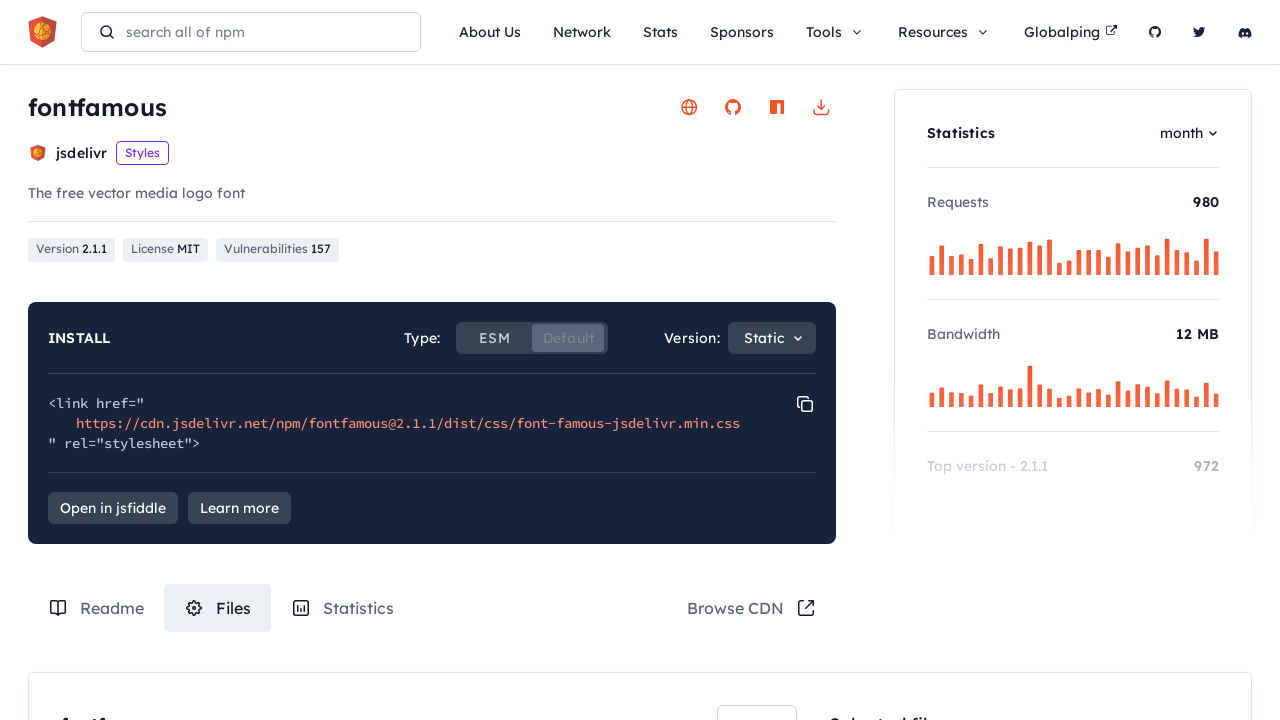